Navigates to jQuery UI droppable demo page and fills a search input field using dynamic XPath selectors

Starting URL: https://jqueryui.com/droppable/

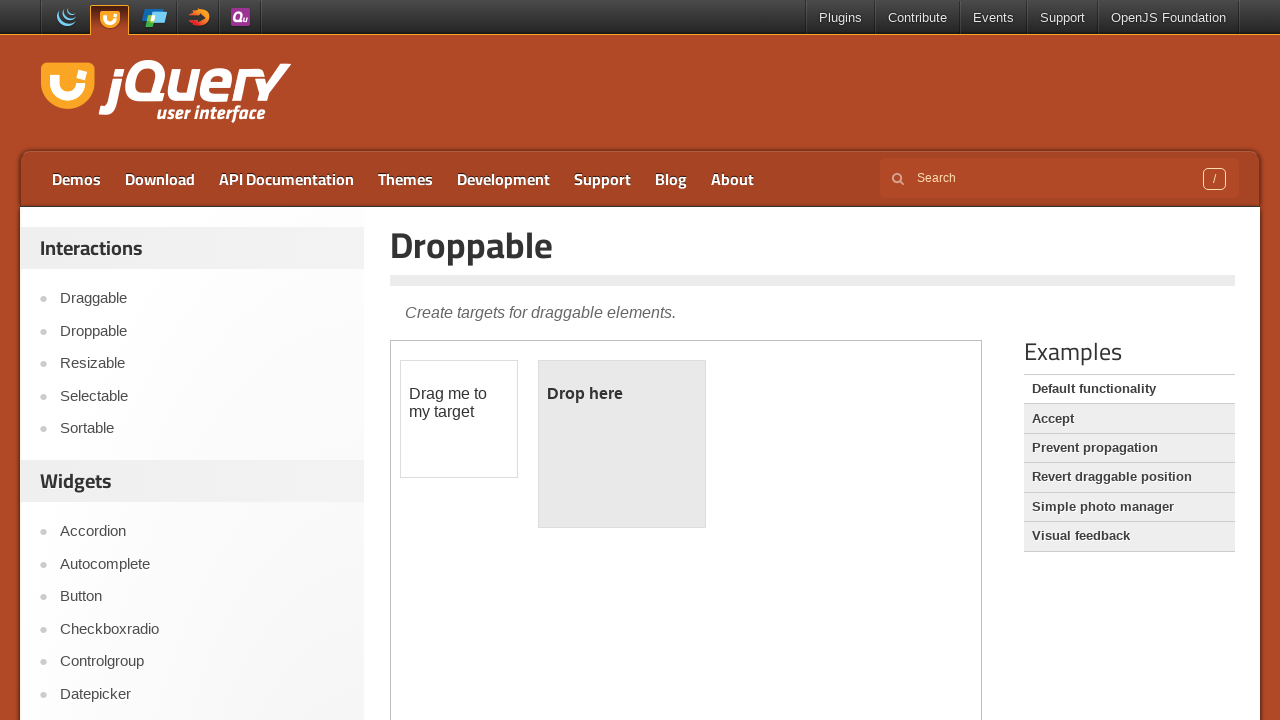

Navigated to jQuery UI droppable demo page
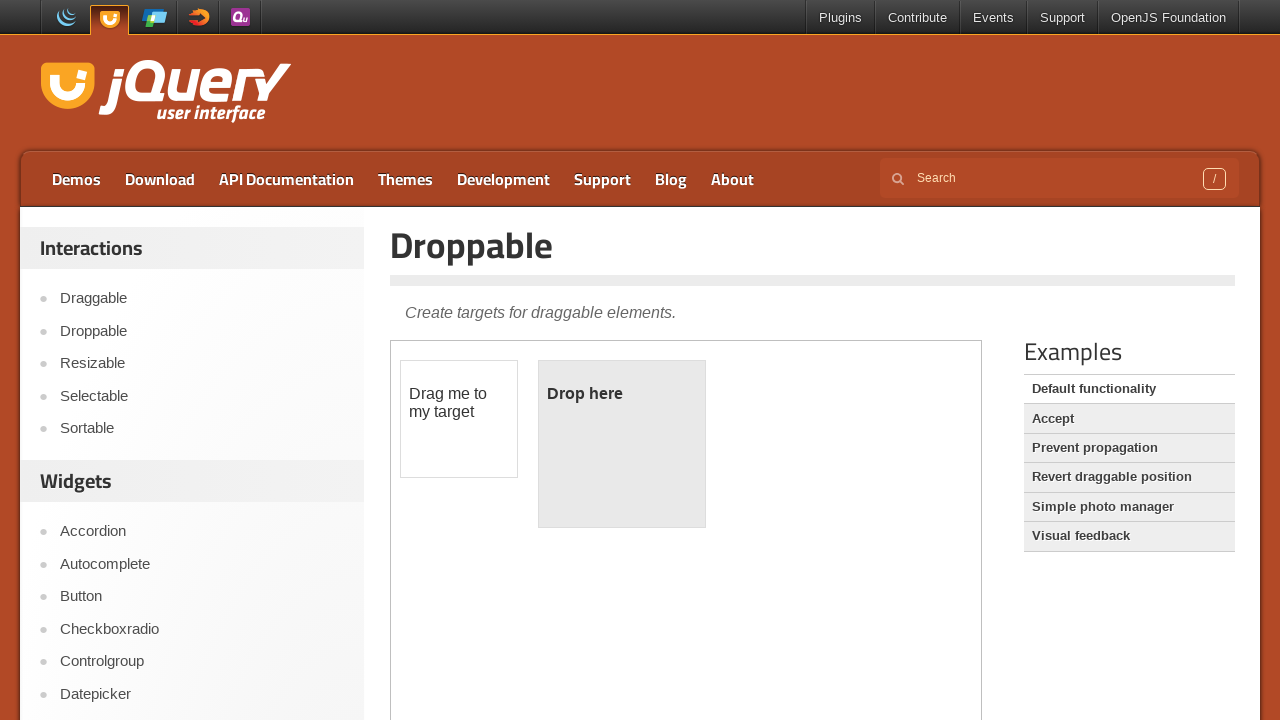

Filled search input field with 'Suhas3333' using dynamic XPath selector on //input[starts-with(@name,'s')]
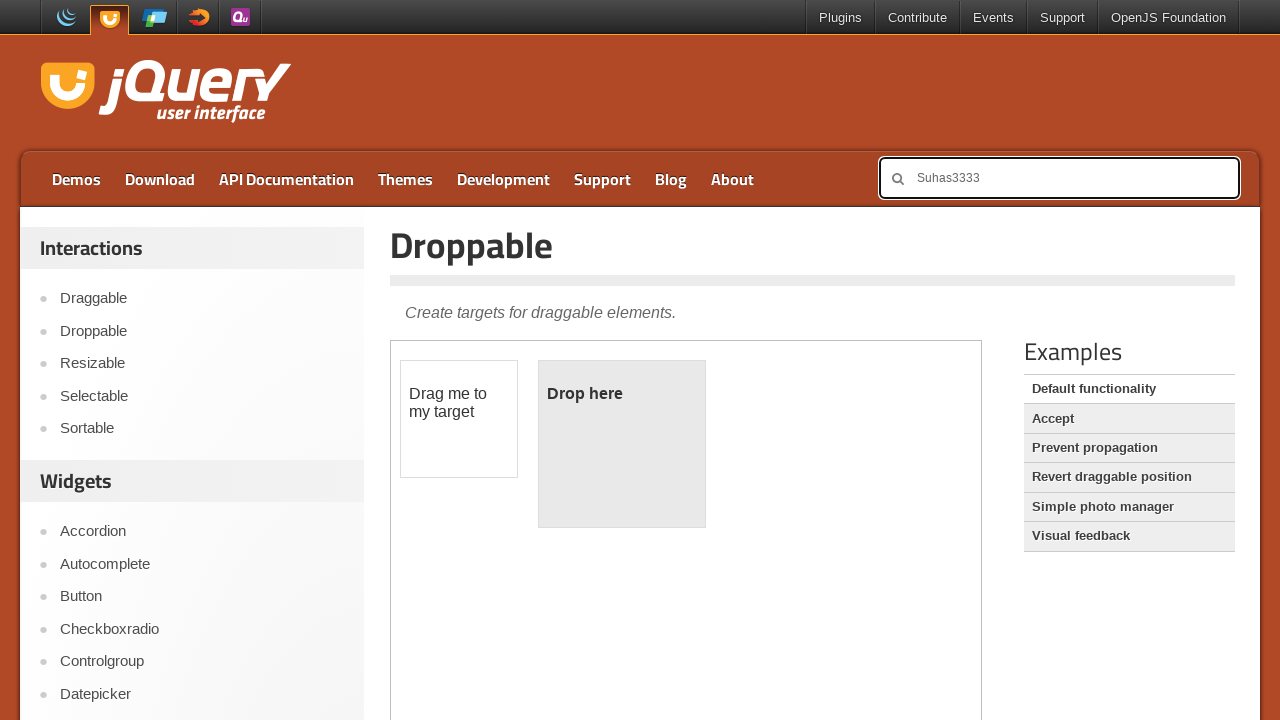

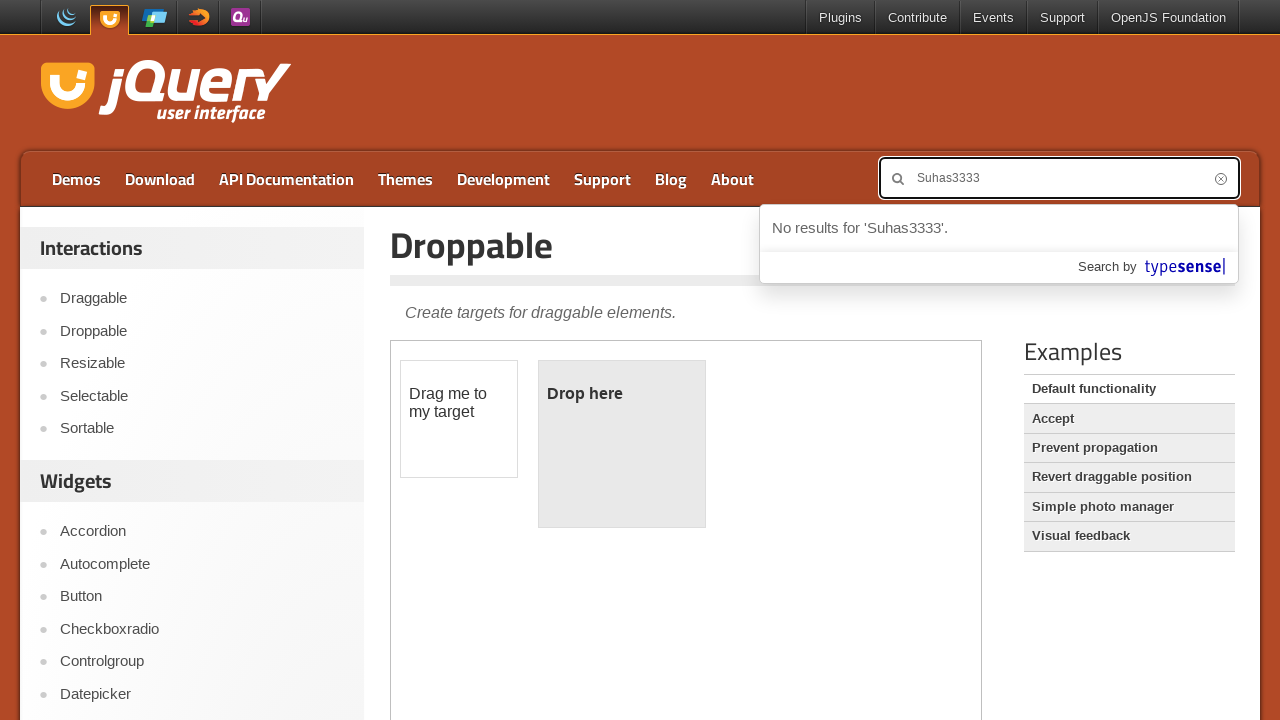